Tests dismissing a confirm dialog by clicking a confirm button and dismissing the alert, then verifying the result message

Starting URL: https://demoqa.com/alerts

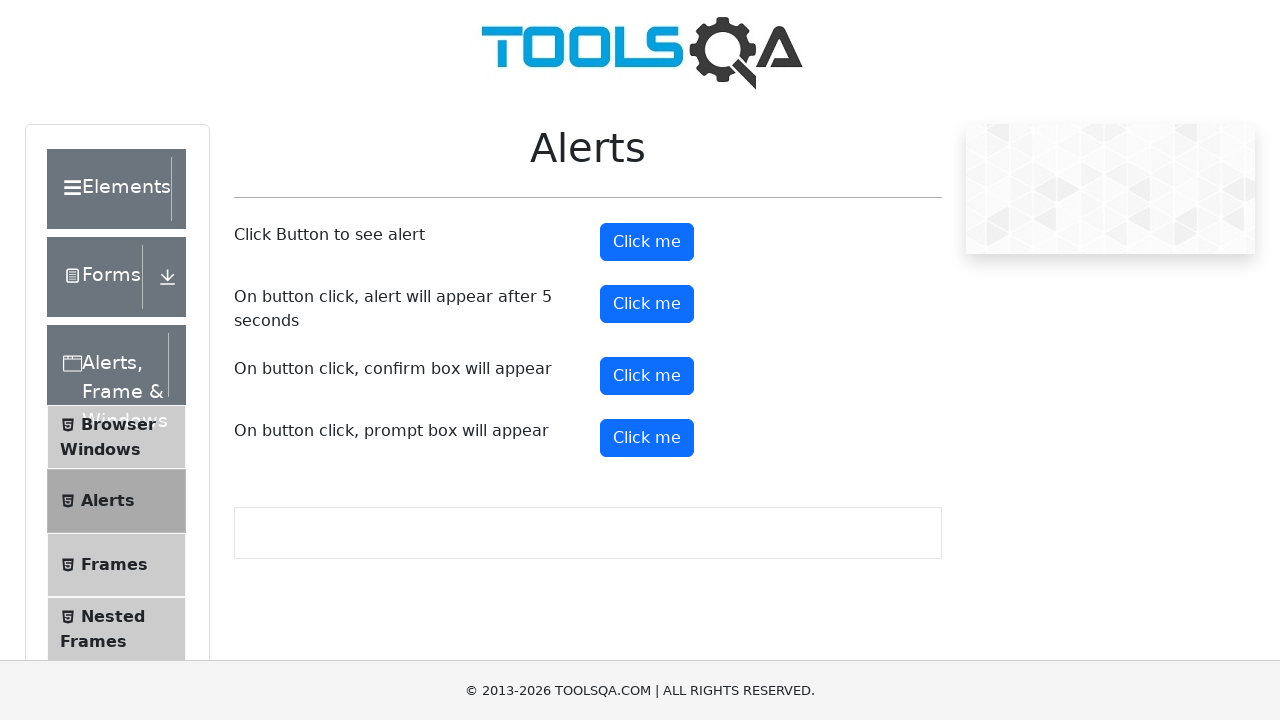

Set up dialog handler to dismiss confirm dialog
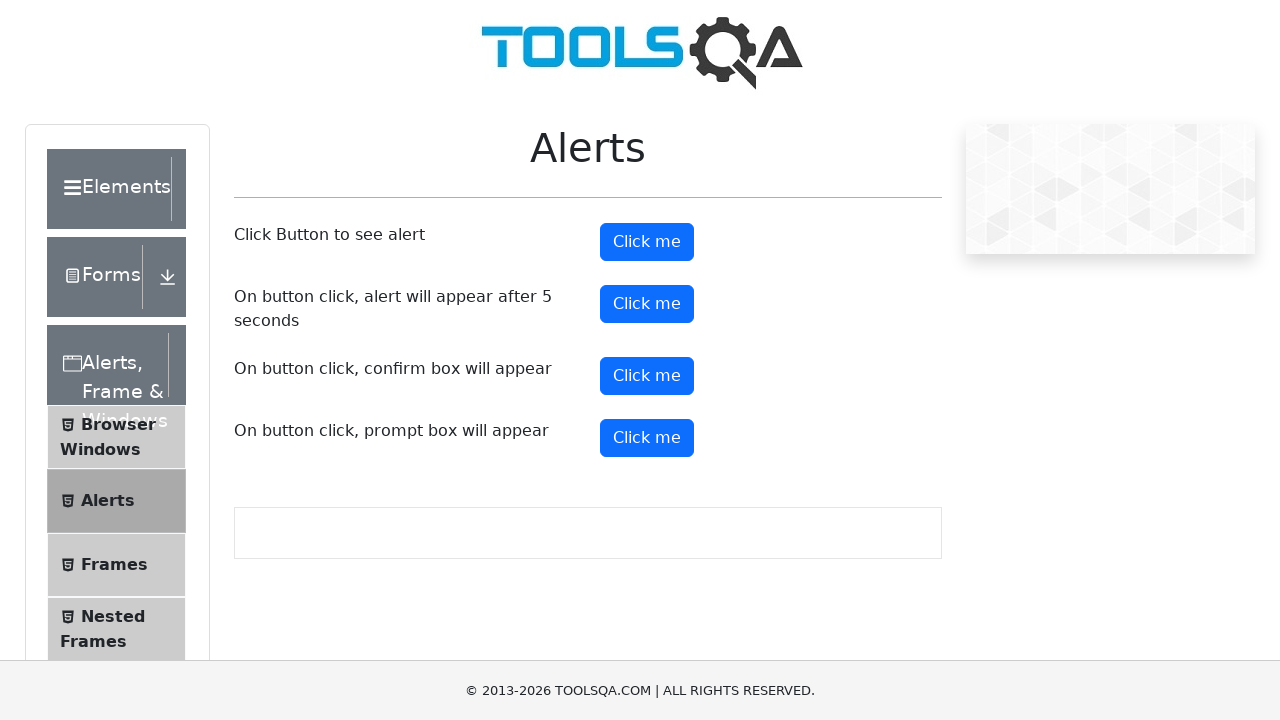

Scrolled confirm button into view
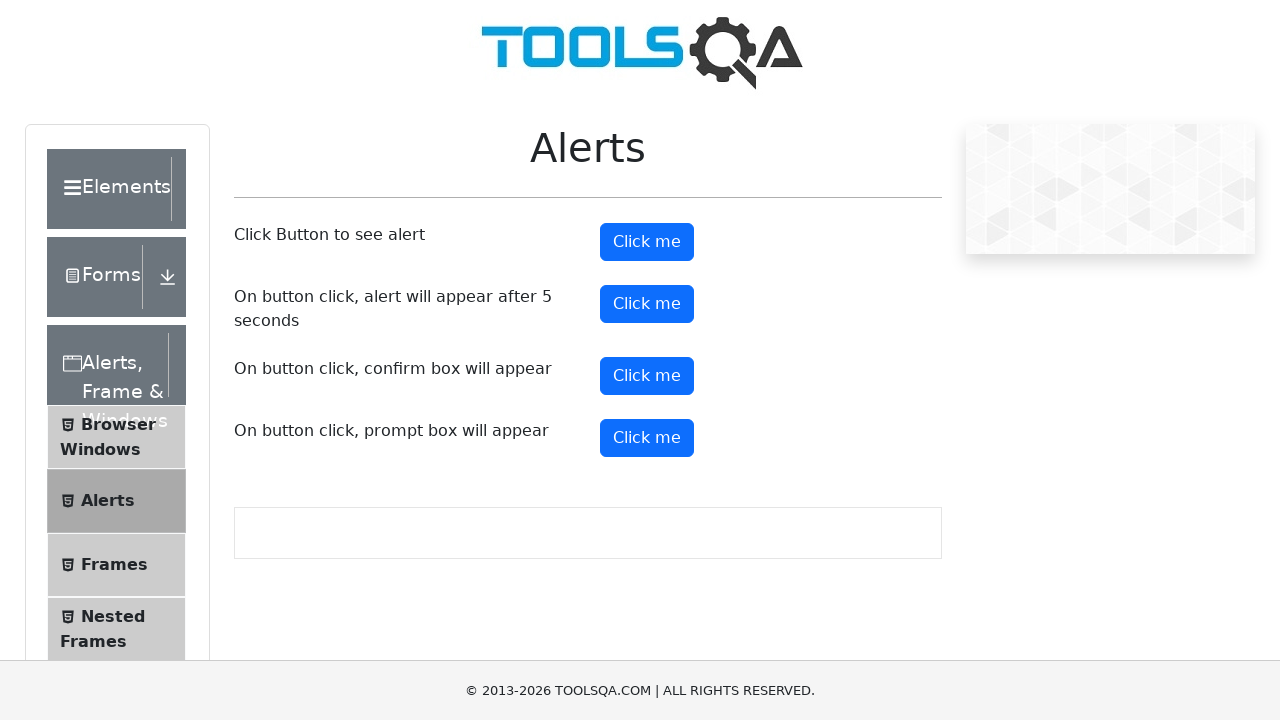

Clicked confirm button to trigger confirm dialog at (647, 376) on #confirmButton
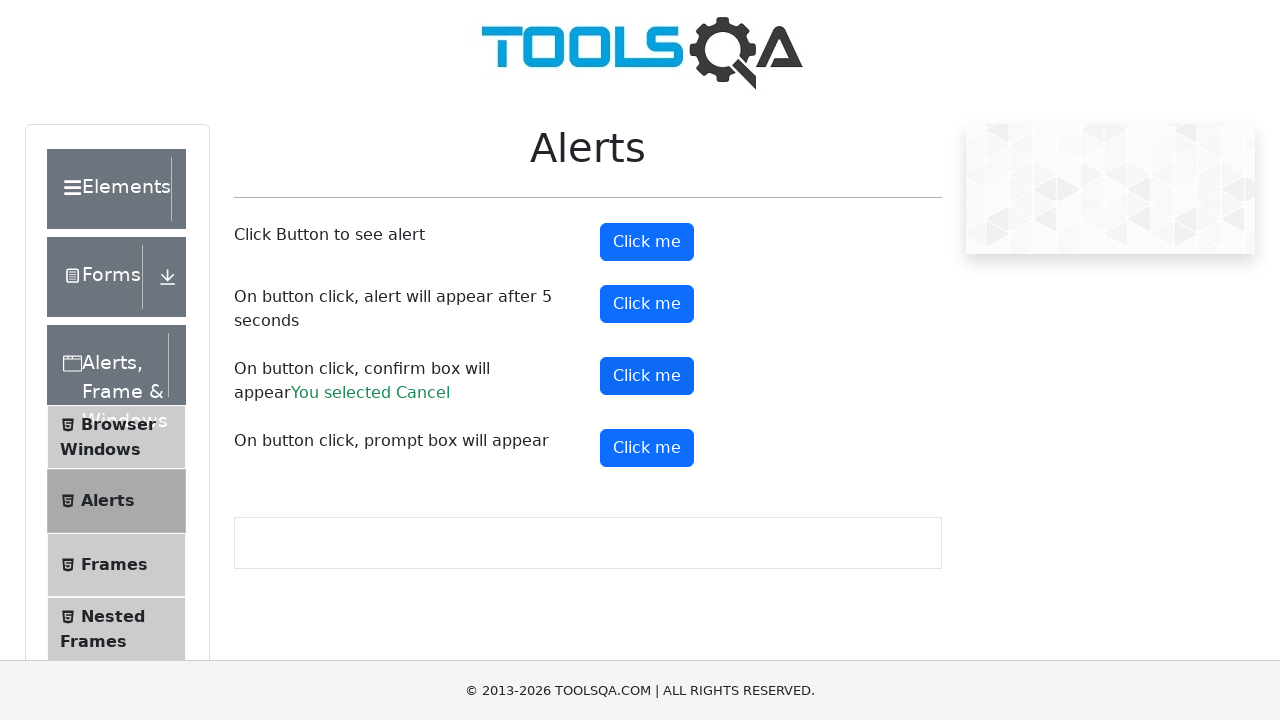

Confirm result message appeared after dismissing dialog
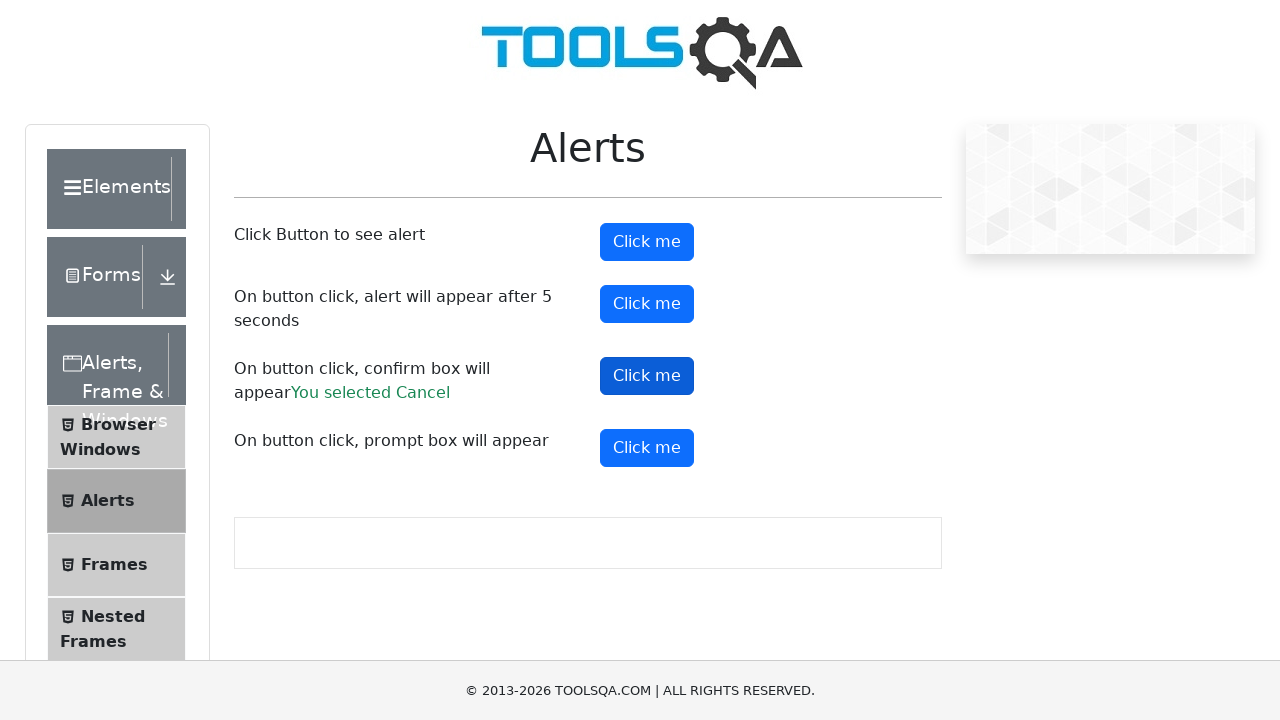

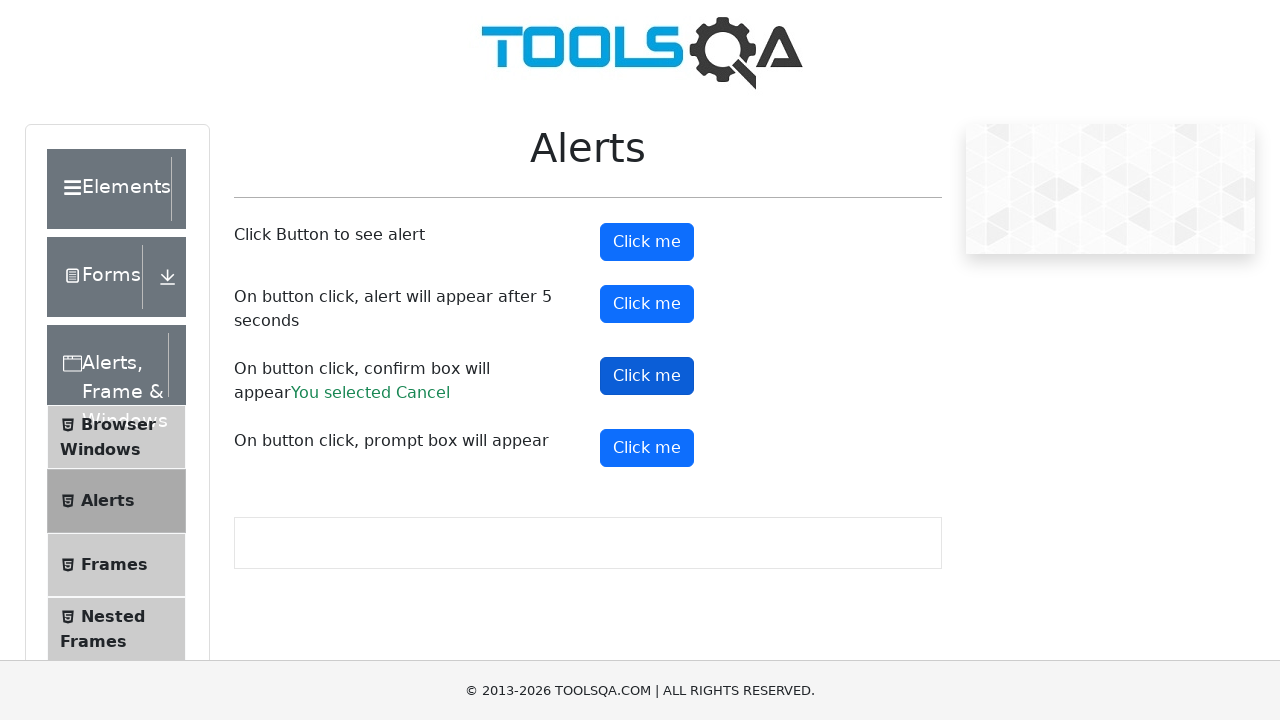